Tests the Events page by clicking on the Events navigation item and then navigating through all menu links.

Starting URL: https://www.pranahwellbeing.com/

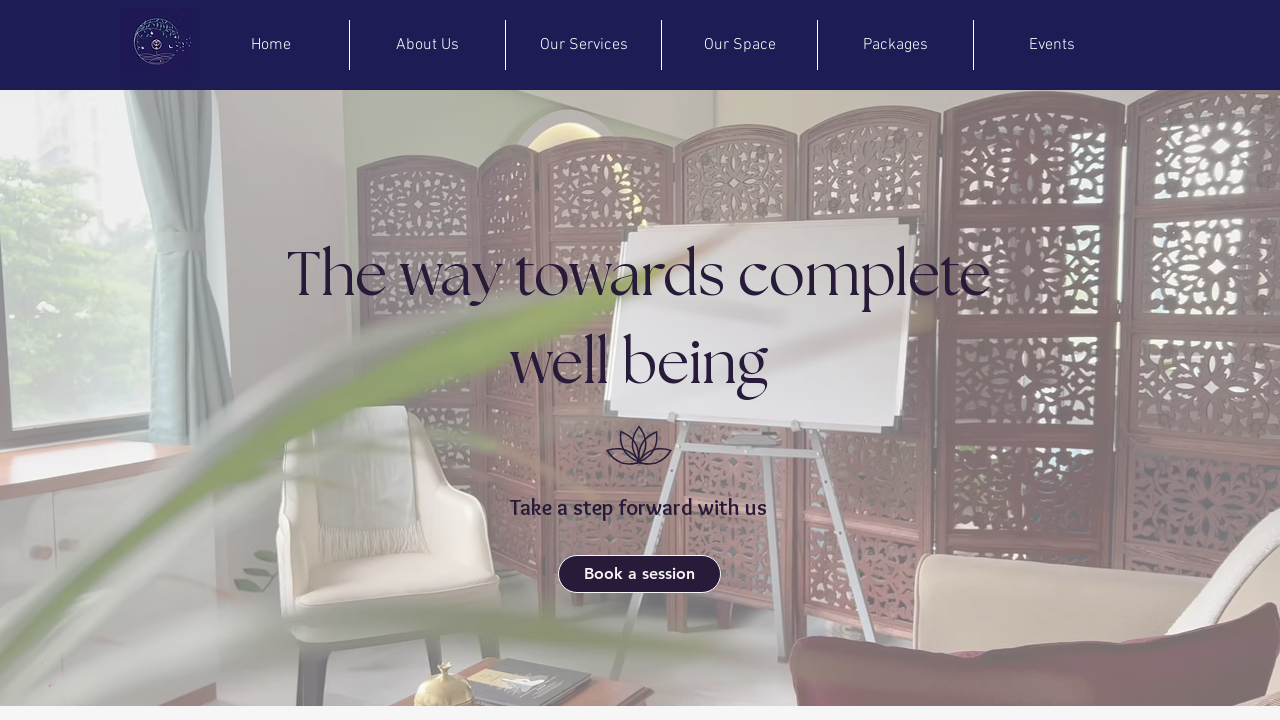

Clicked on Events navigation item at (1052, 45) on #comp-ln1ewit85label
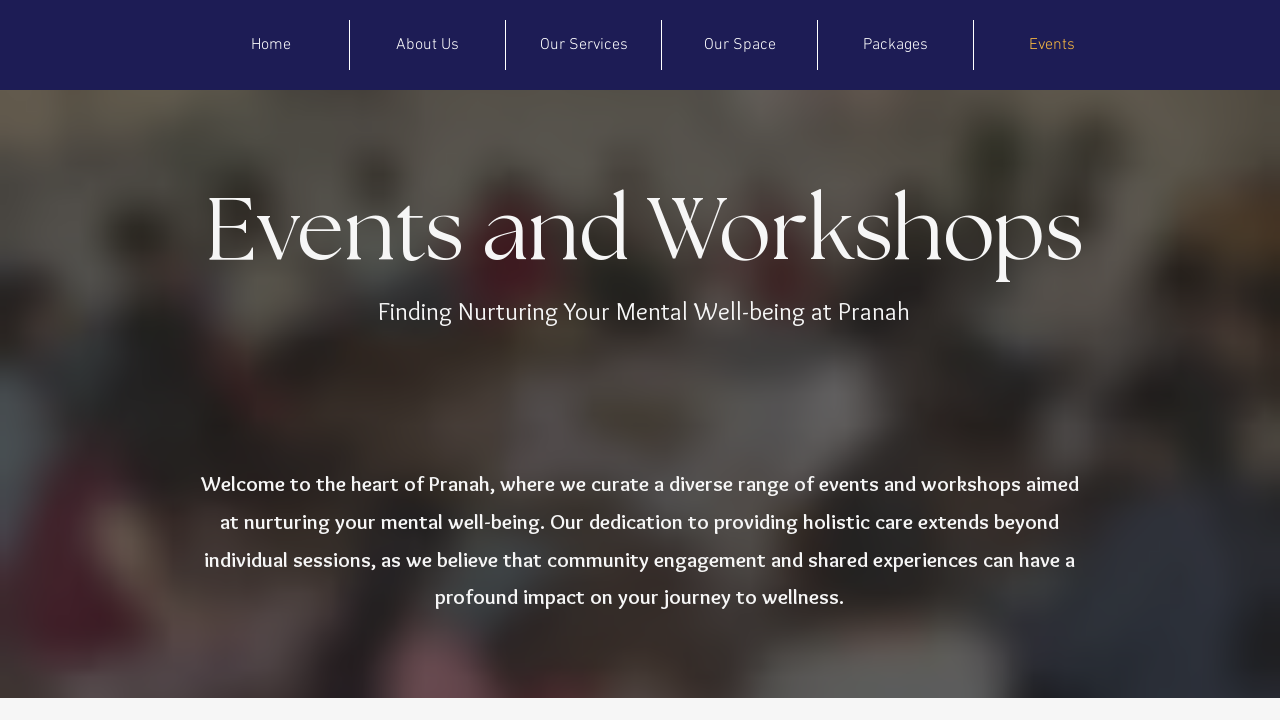

Clicked on Home menu link at (270, 45) on text=Home
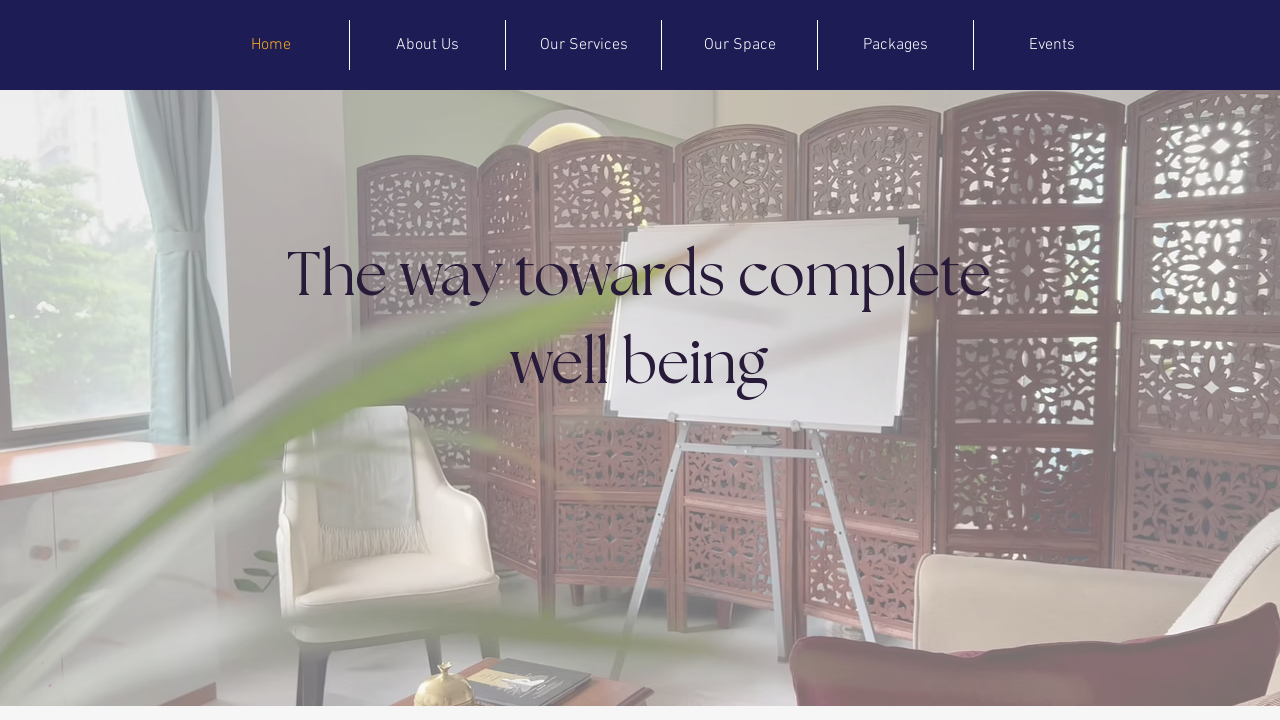

Clicked on About Us menu link at (428, 45) on text=About Us
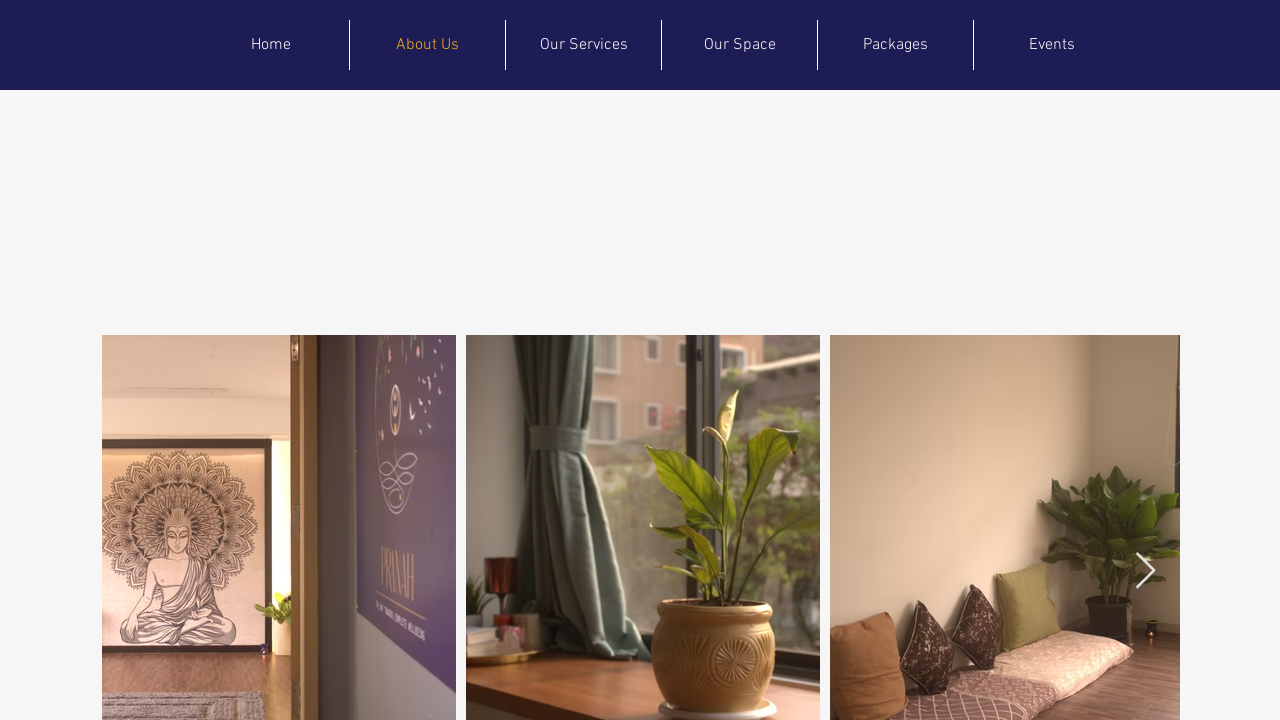

Clicked on Our Services menu link at (584, 45) on text=Our Services
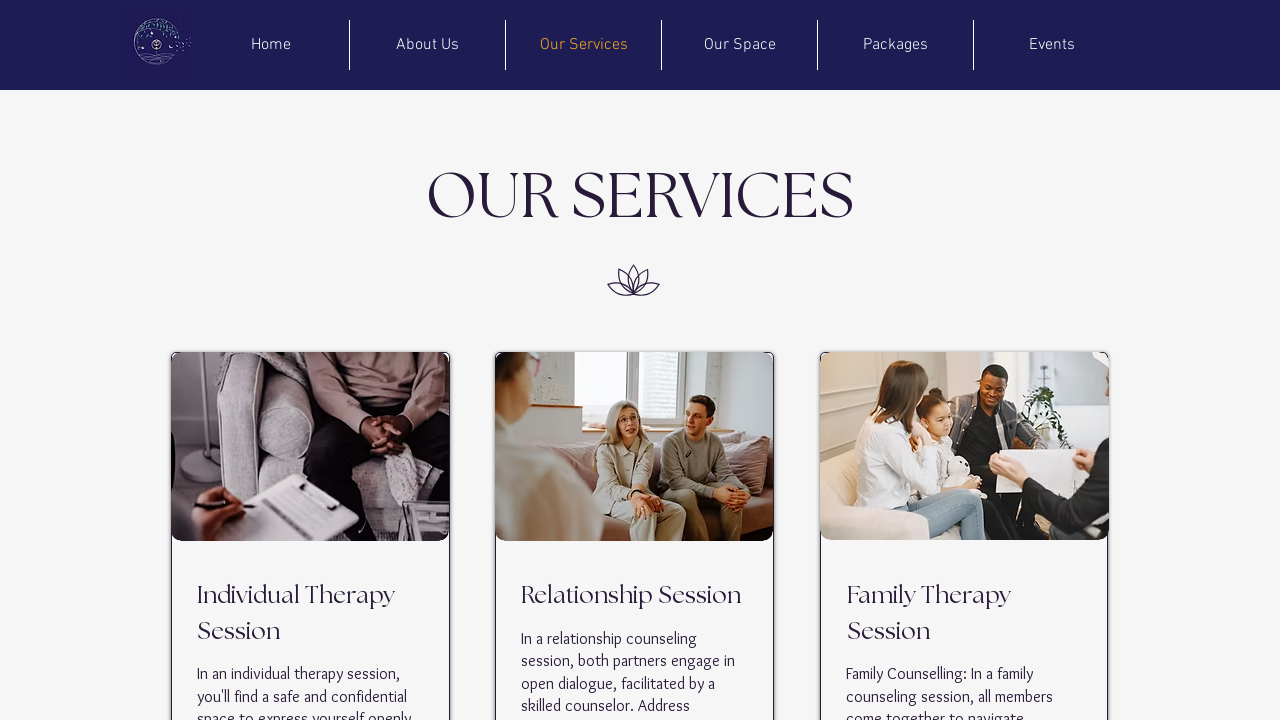

Clicked on Book our Space menu link at (445, 408) on text=Book our Space
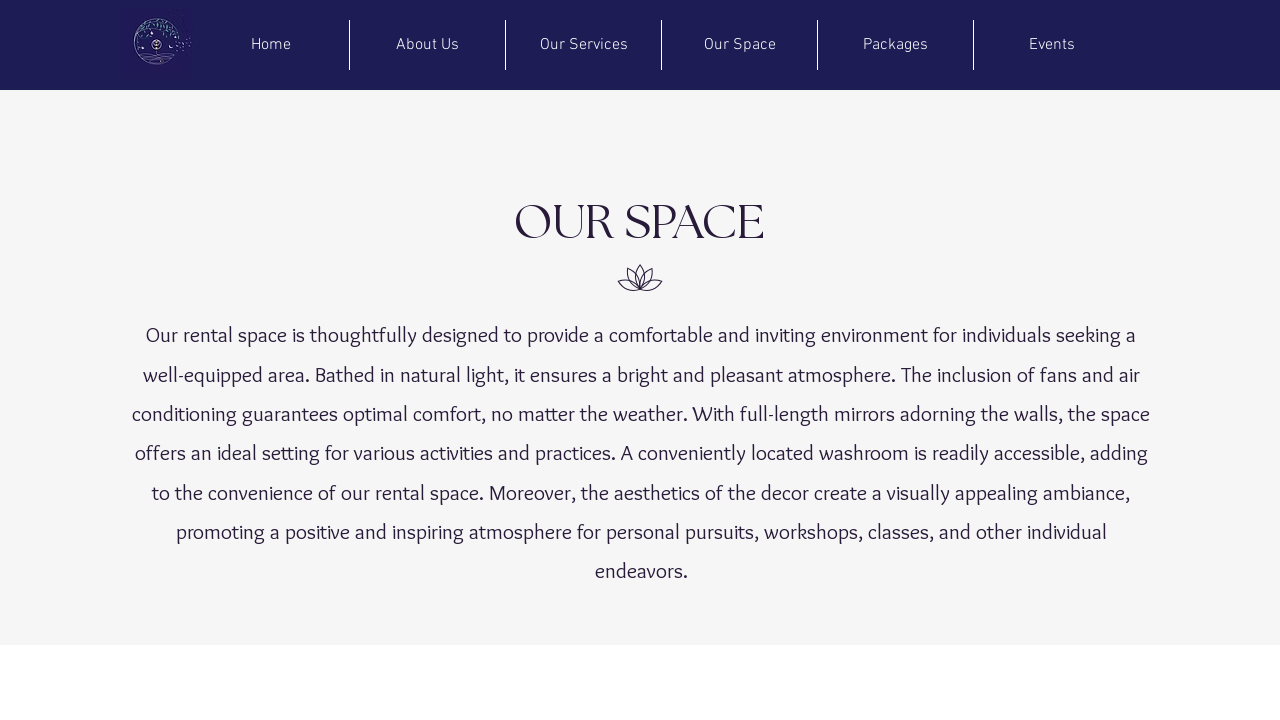

Clicked on Events & Workshops menu link at (464, 445) on text=Events & Workshops
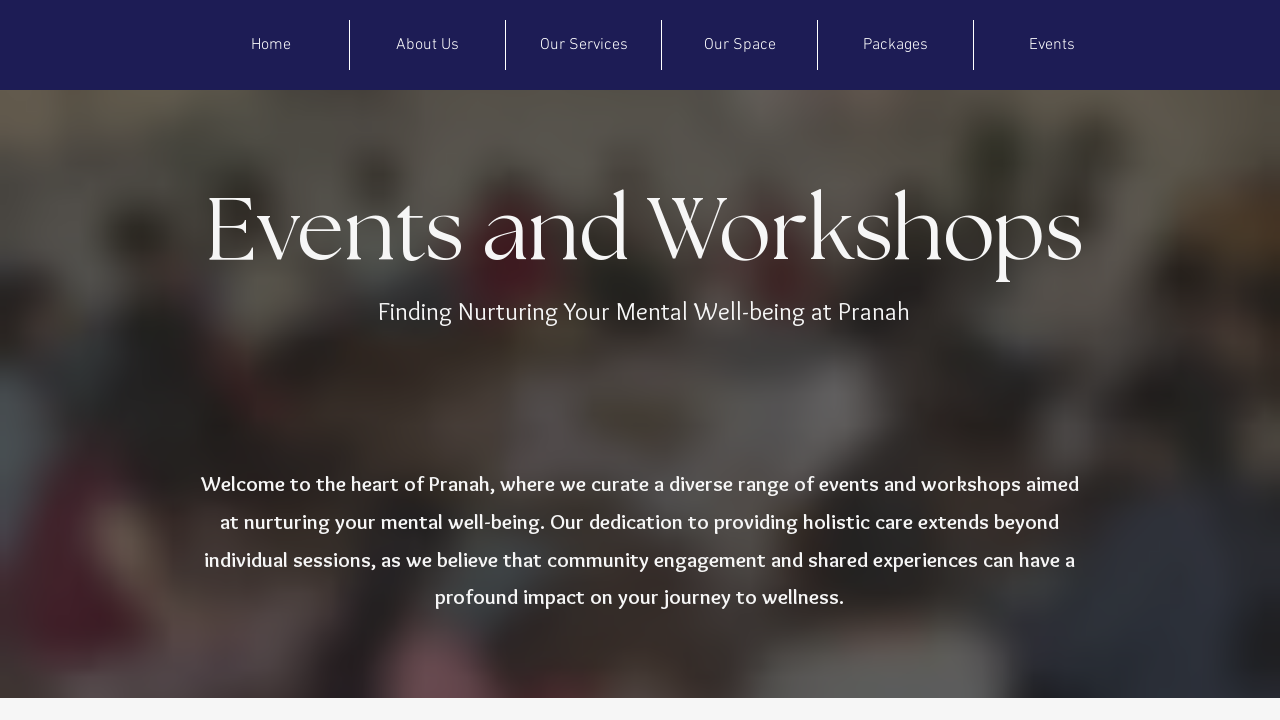

Clicked on Instagram menu link at (1018, 406) on text=Instagram
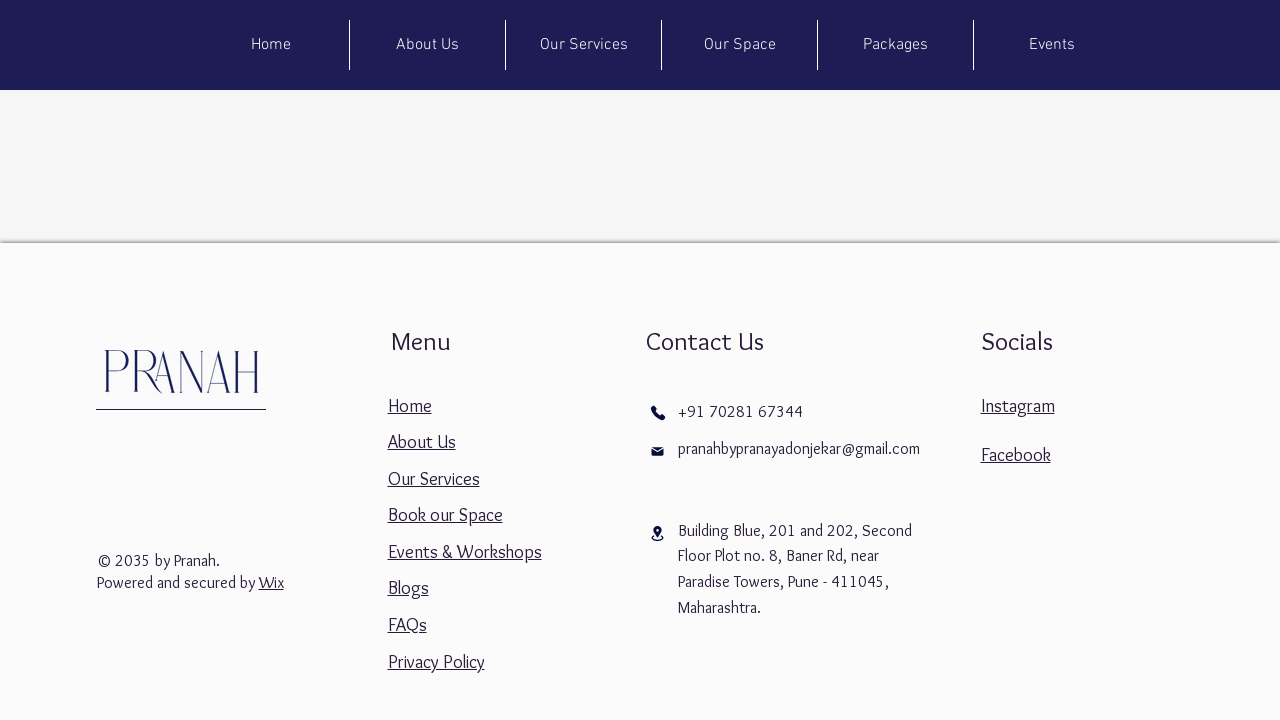

Clicked on Facebook menu link at (1016, 455) on text=Facebook
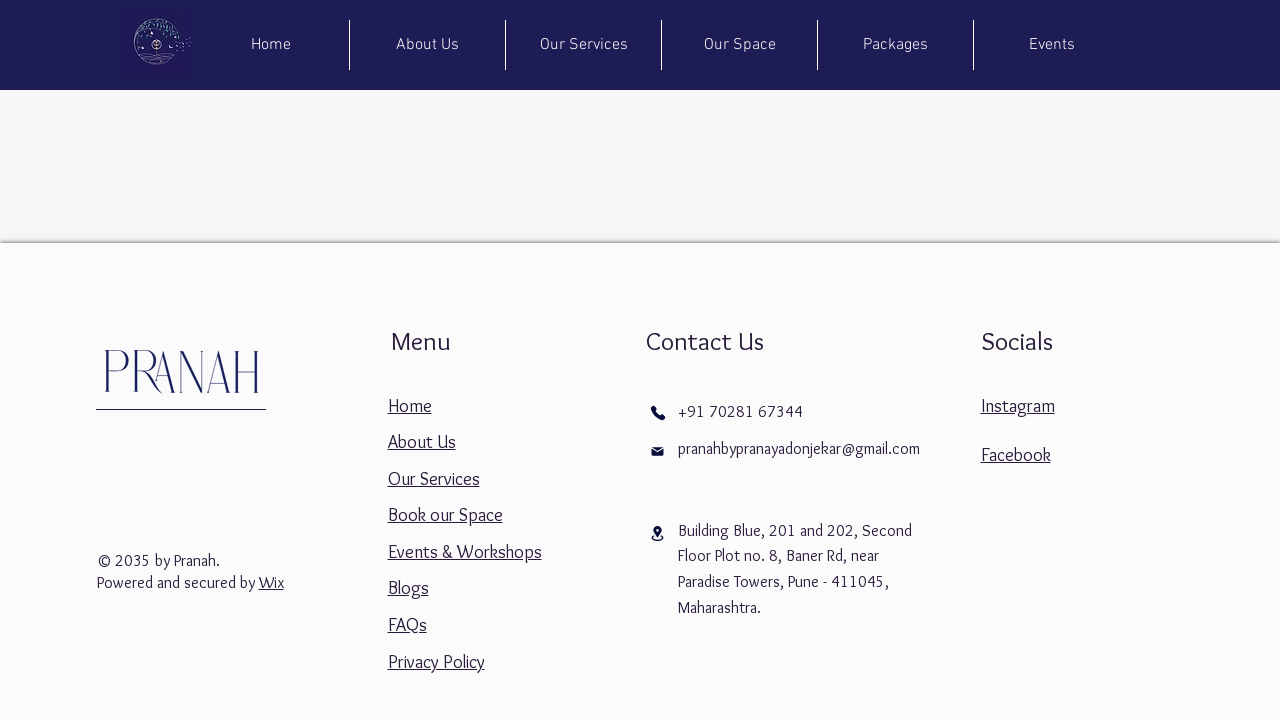

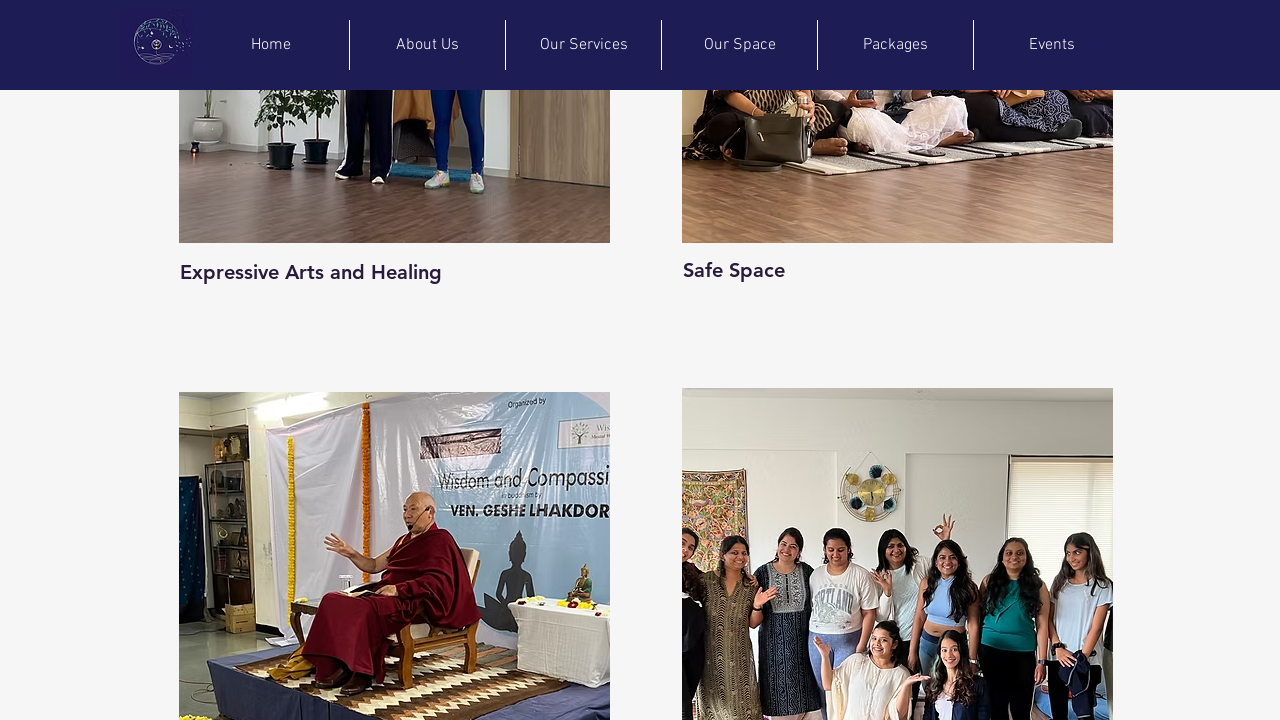